Tests checkbox functionality by navigating to a checkboxes page and verifying the checked state of checkboxes using both attribute lookup and isChecked methods

Starting URL: http://the-internet.herokuapp.com/checkboxes

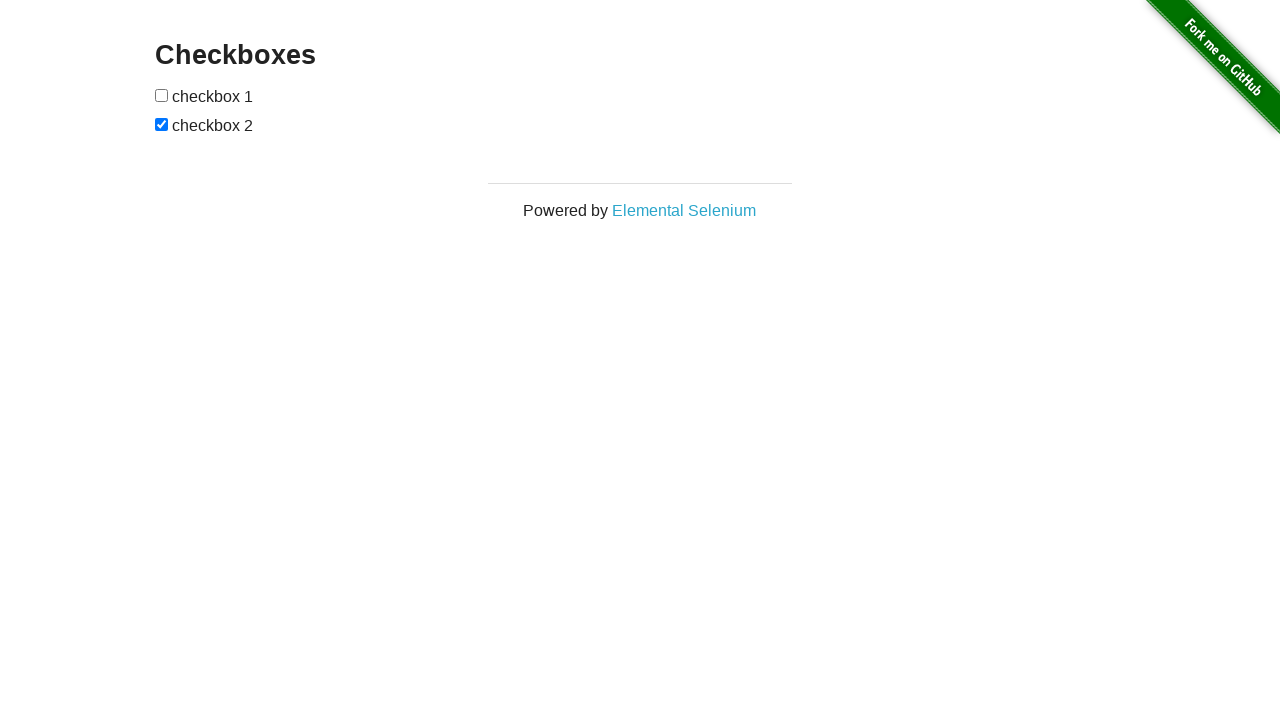

Waited for checkboxes to be present on the page
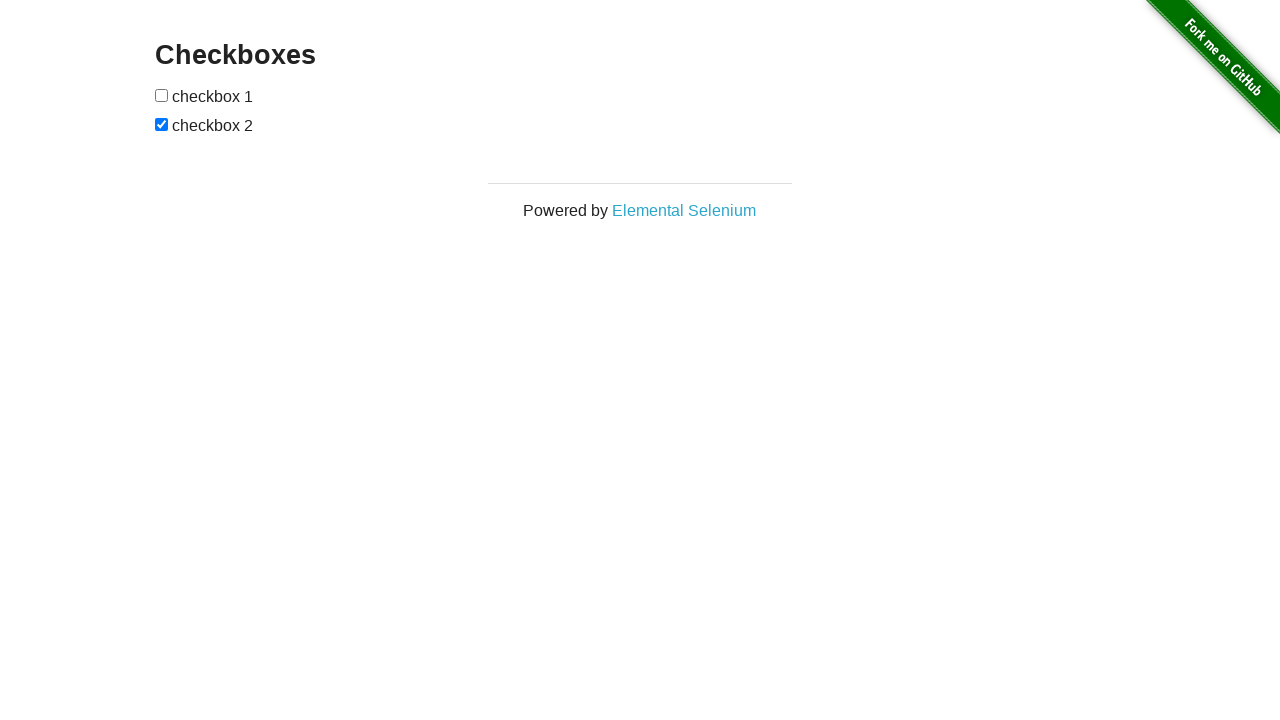

Located all checkbox elements on the page
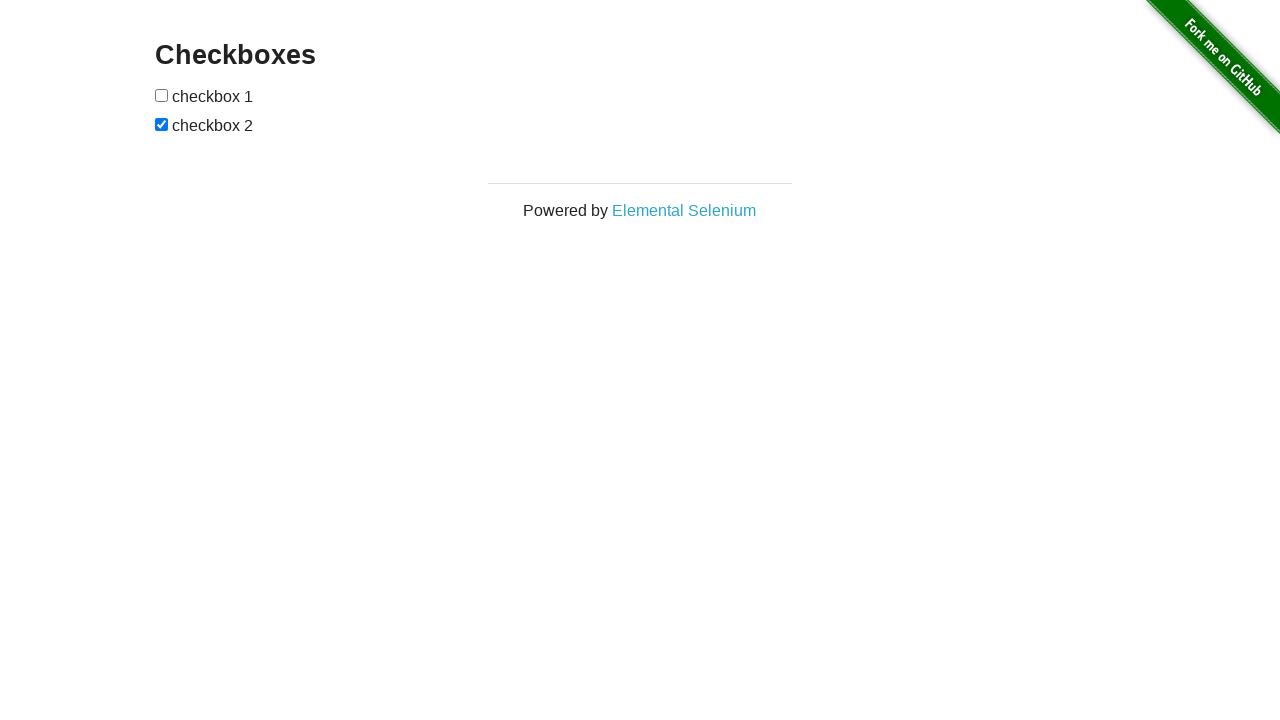

Verified that the second checkbox is checked
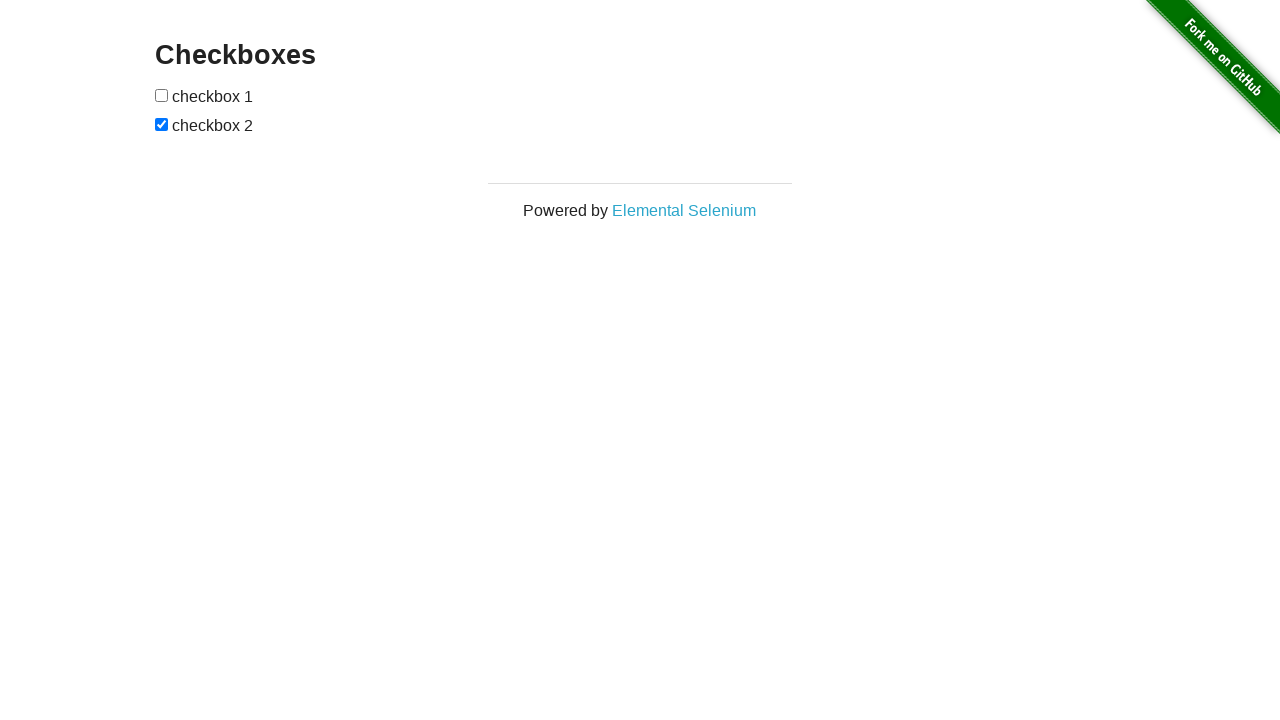

Verified that the first checkbox is not checked
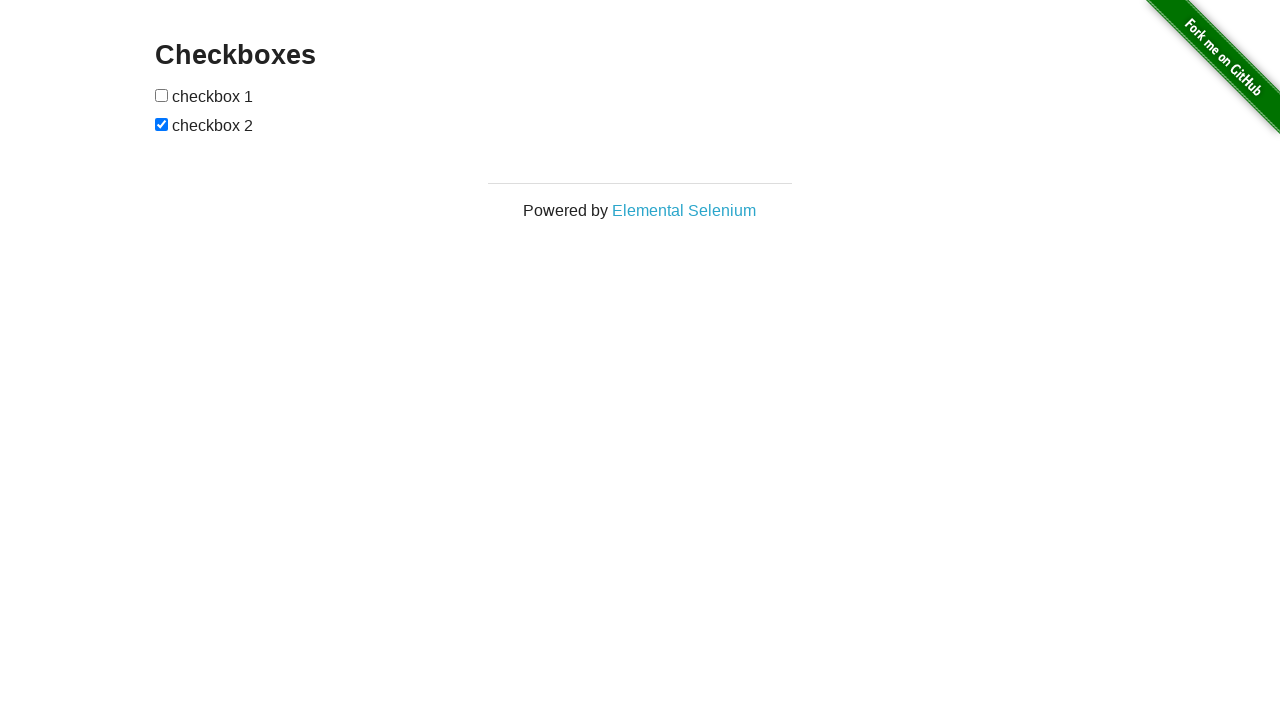

Clicked on the first checkbox to check it at (162, 95) on input[type="checkbox"] >> nth=0
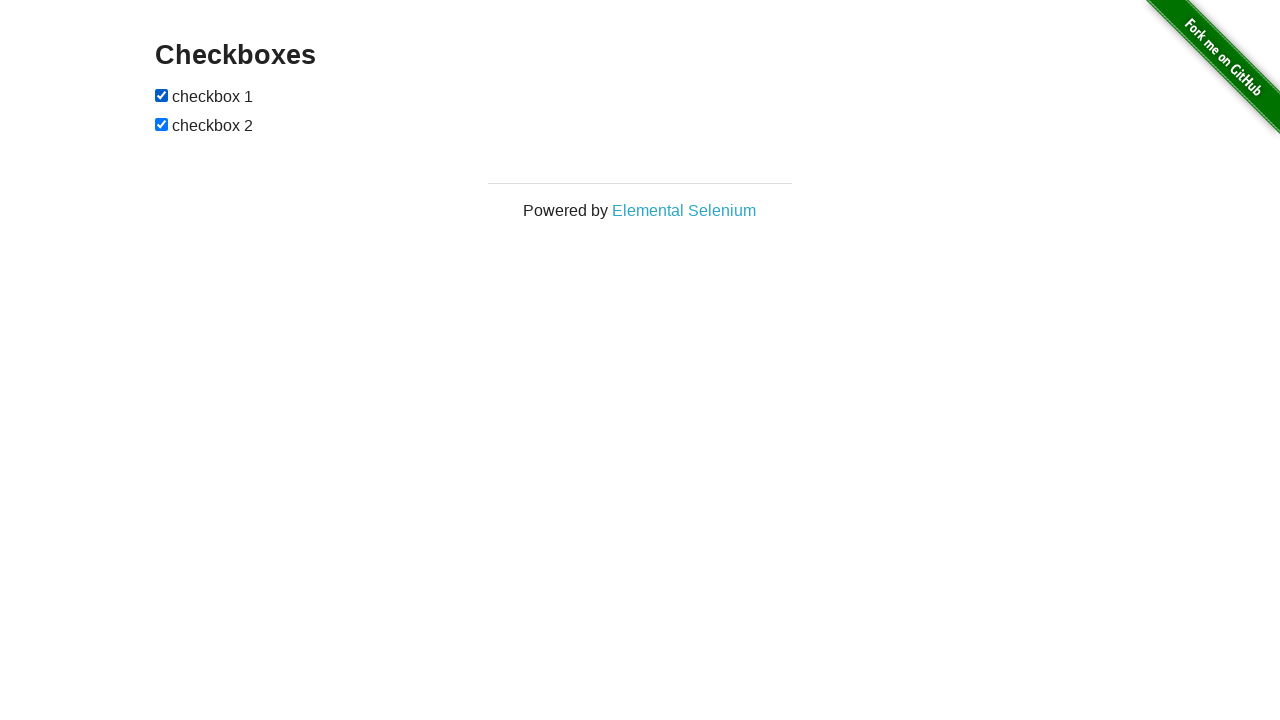

Verified that the first checkbox is now checked after clicking
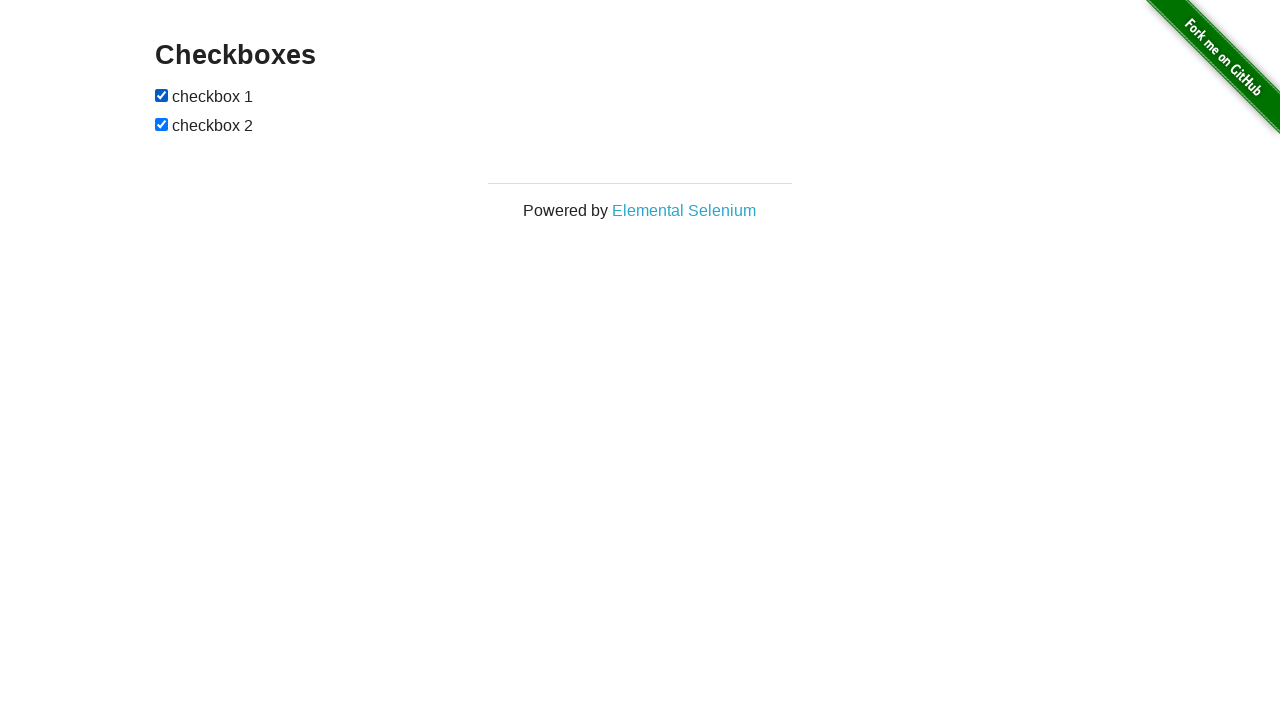

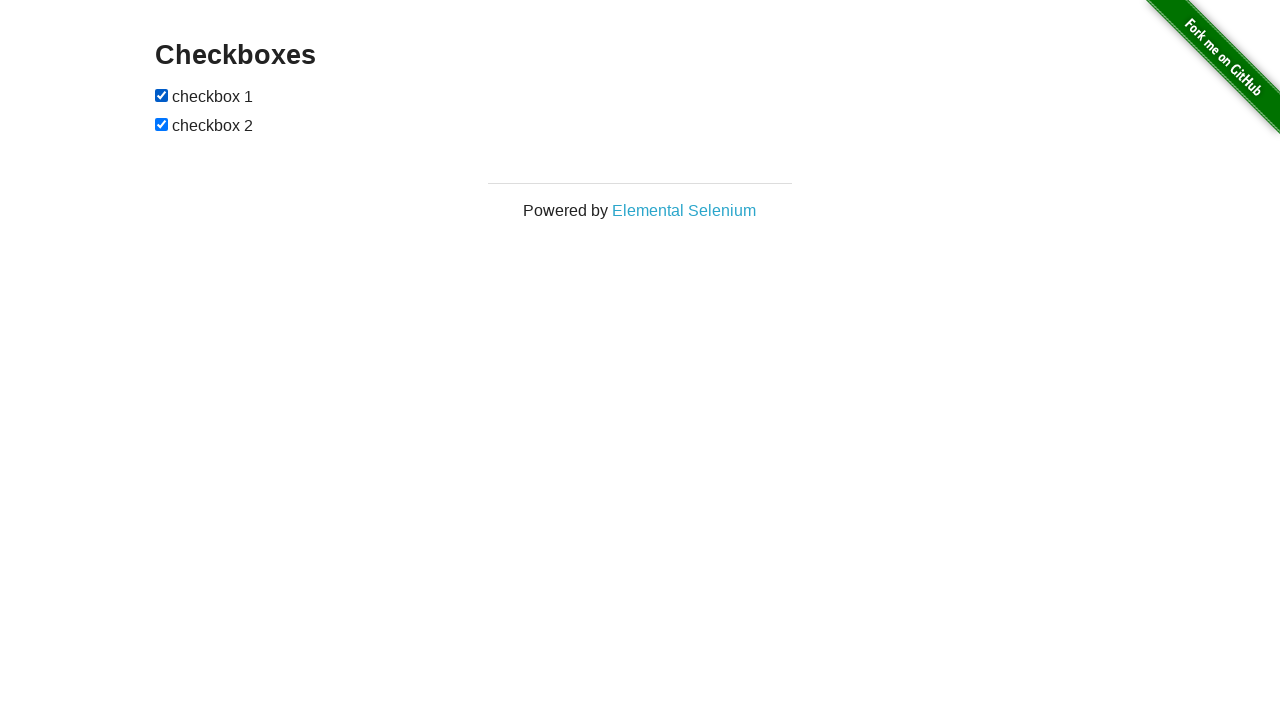